Tests page scrolling functionality by scrolling to the bottom of the Youdao Dictionary page and then back to the top.

Starting URL: https://dict.youdao.com/

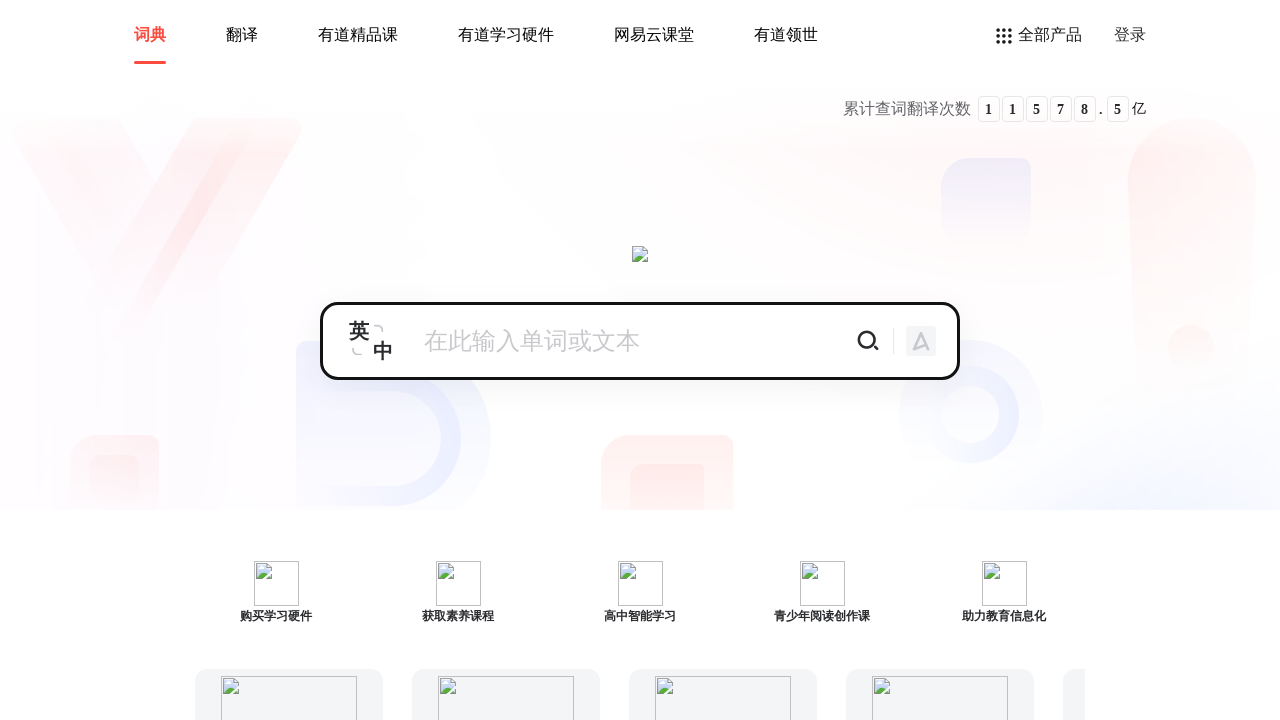

Scrolled page to bottom of Youdao Dictionary
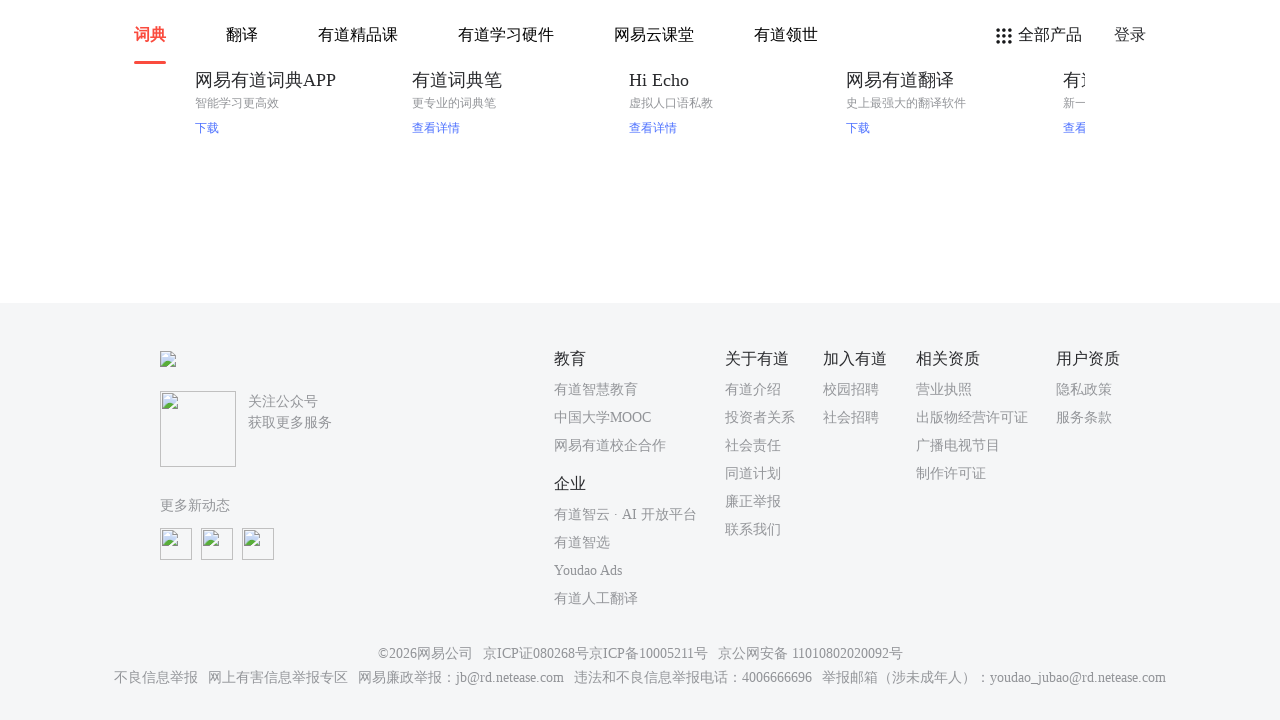

Waited 2 seconds for scroll to complete
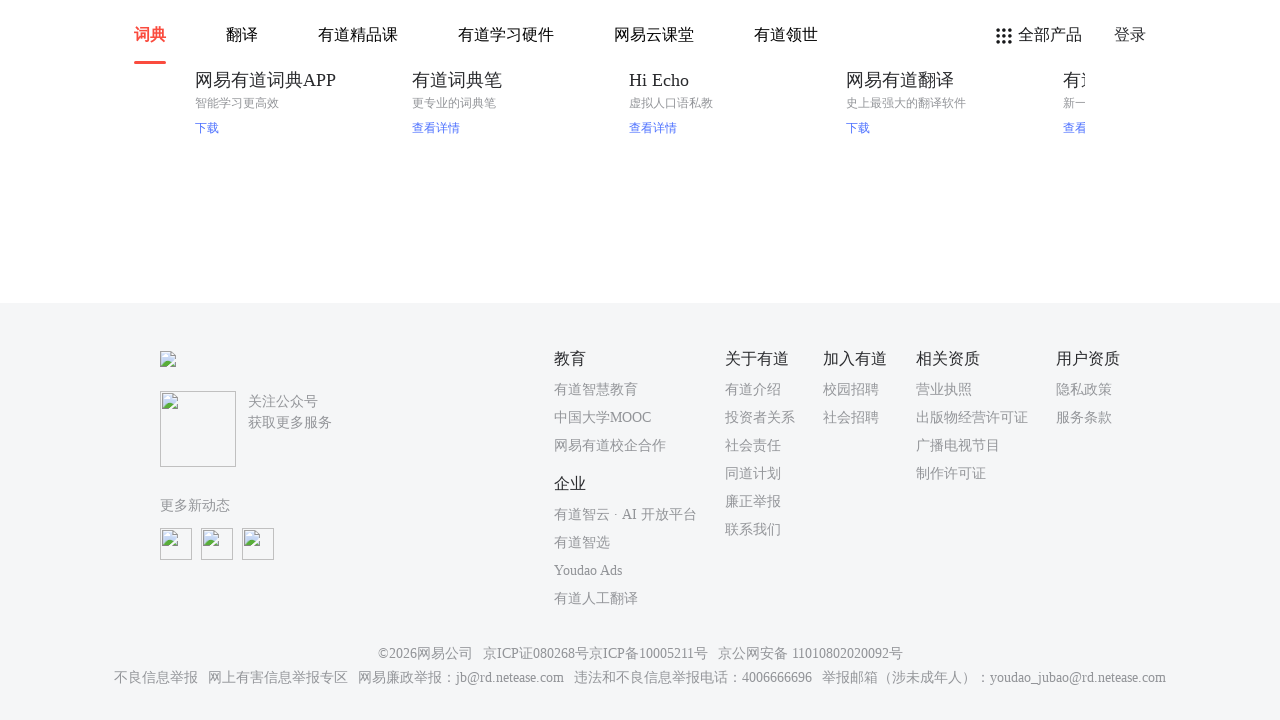

Scrolled page back to top
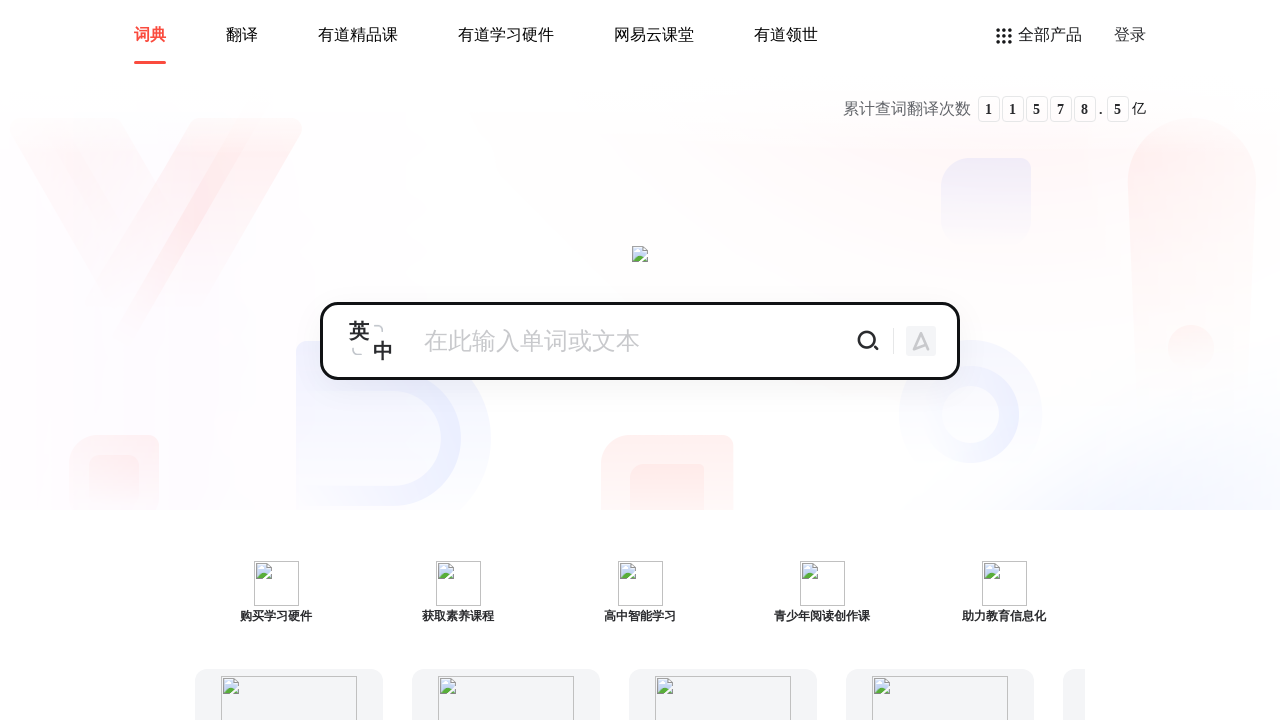

Waited 2 seconds for scroll back to top to complete
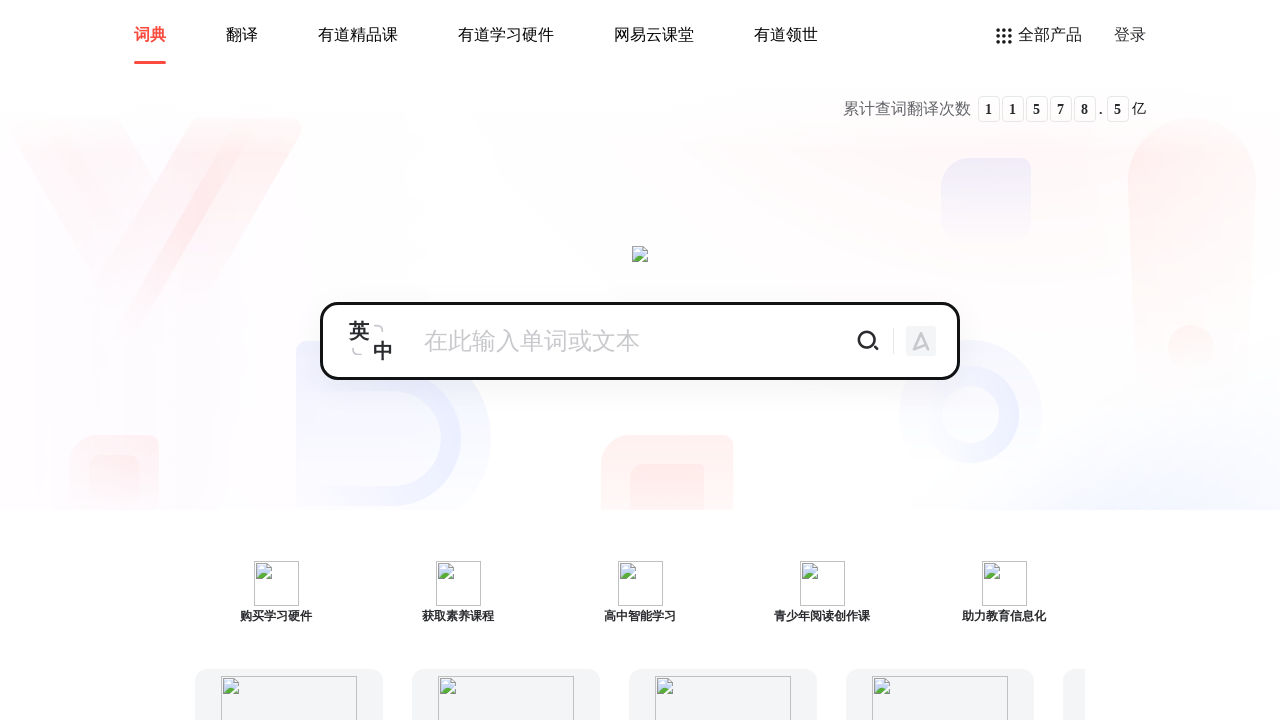

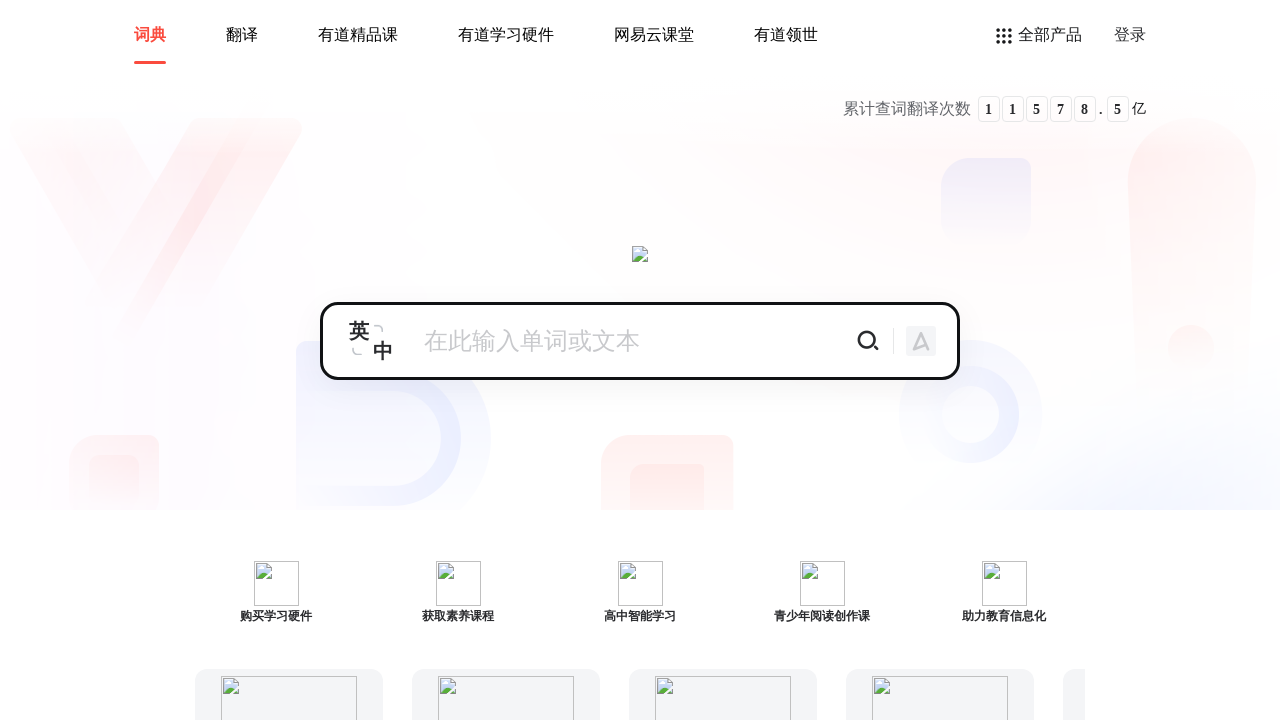